Tests an e-commerce shopping cart flow by adding specific vegetables (Brocolli, Cucumber, Beetroot) to cart, proceeding to checkout, applying a promo code, and verifying the promo is applied

Starting URL: https://rahulshettyacademy.com/seleniumPractise/#/

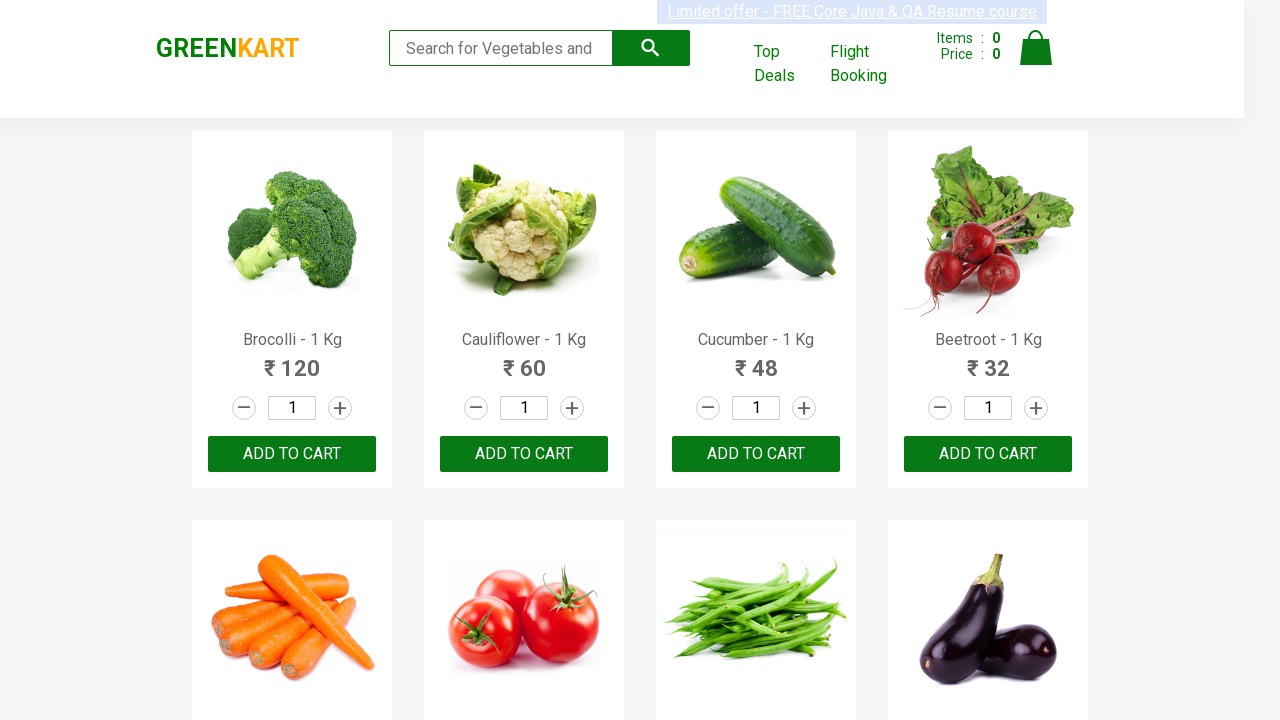

Waited for product list to load
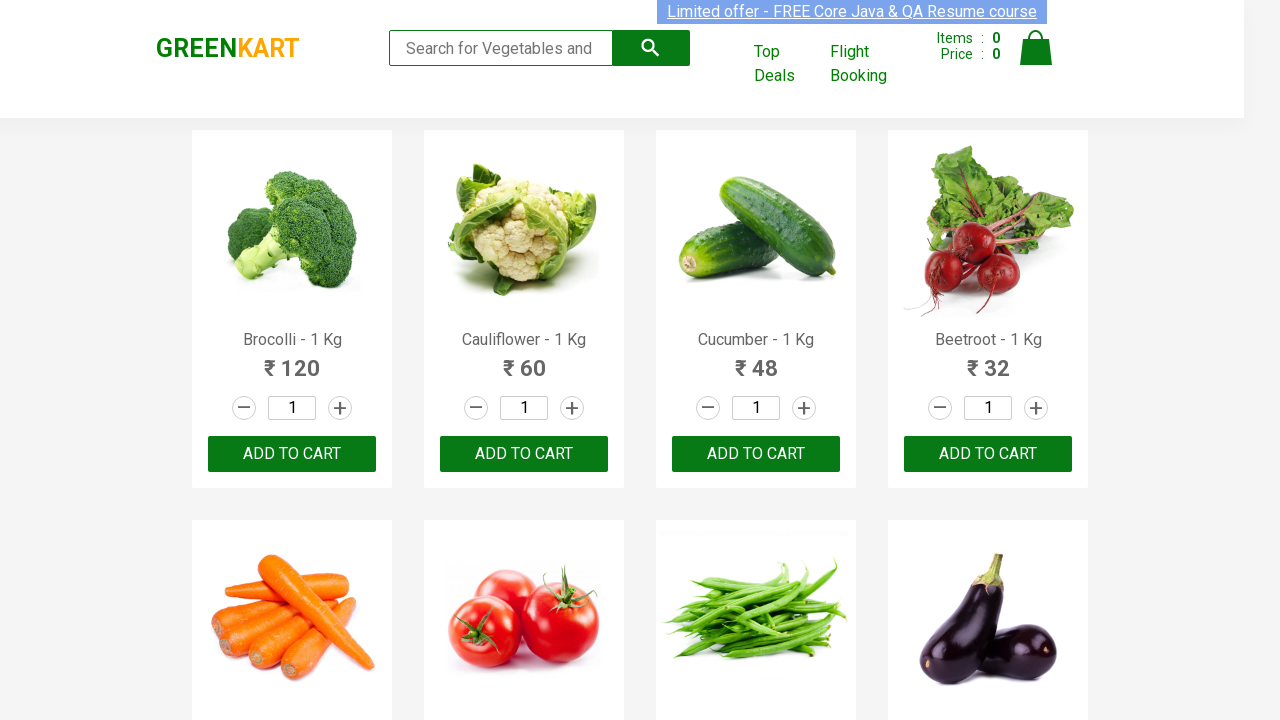

Retrieved all product elements from the page
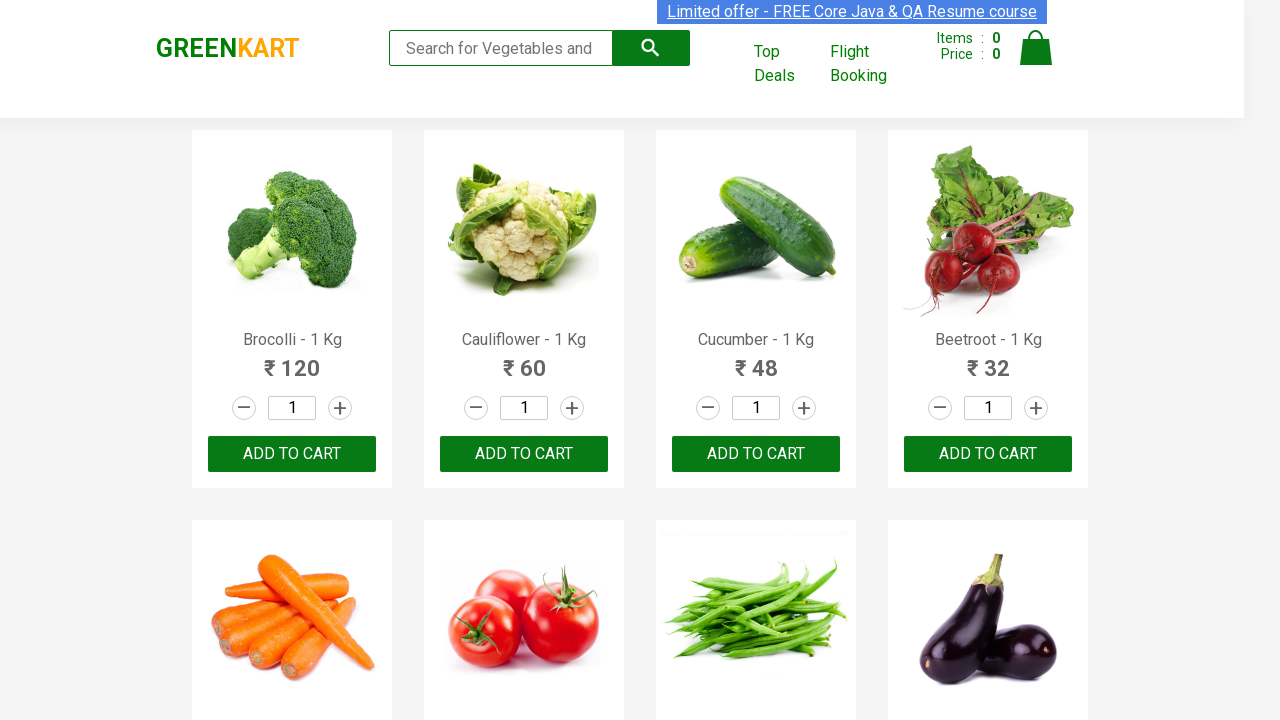

Added Brocolli to cart at (292, 454) on xpath=//div[@class='product-action']/button >> nth=0
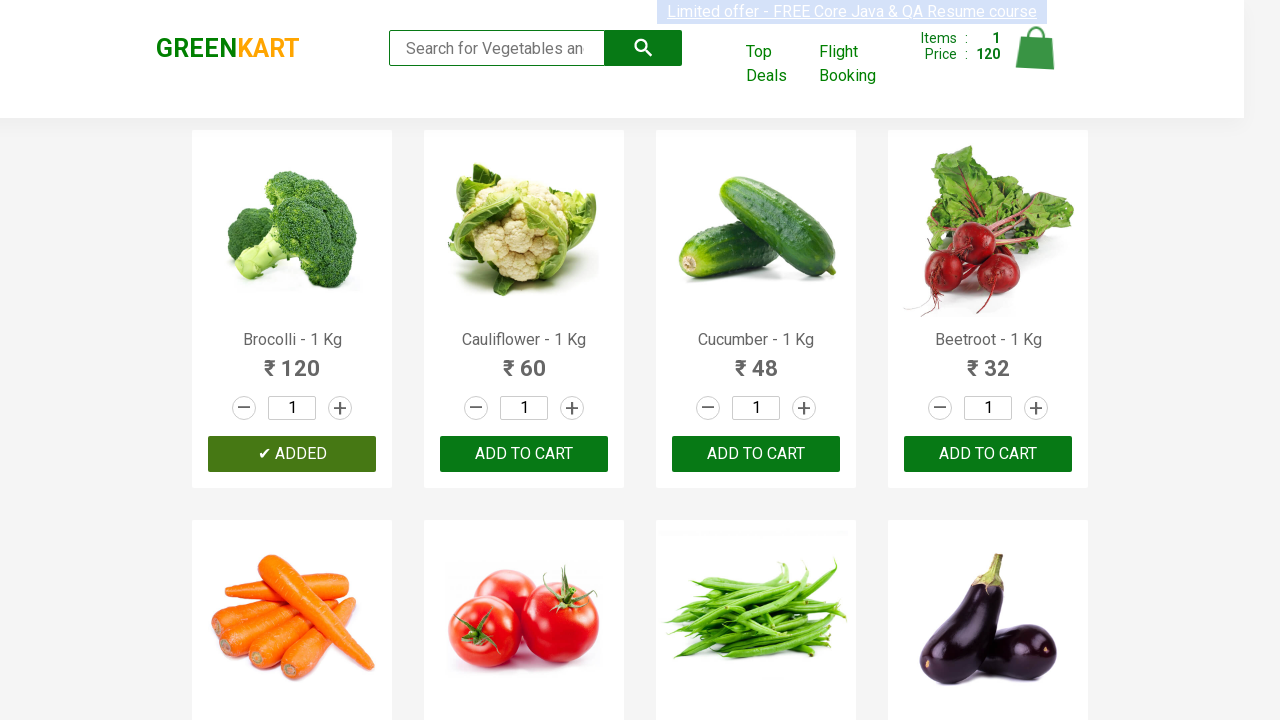

Added Cucumber to cart at (756, 454) on xpath=//div[@class='product-action']/button >> nth=2
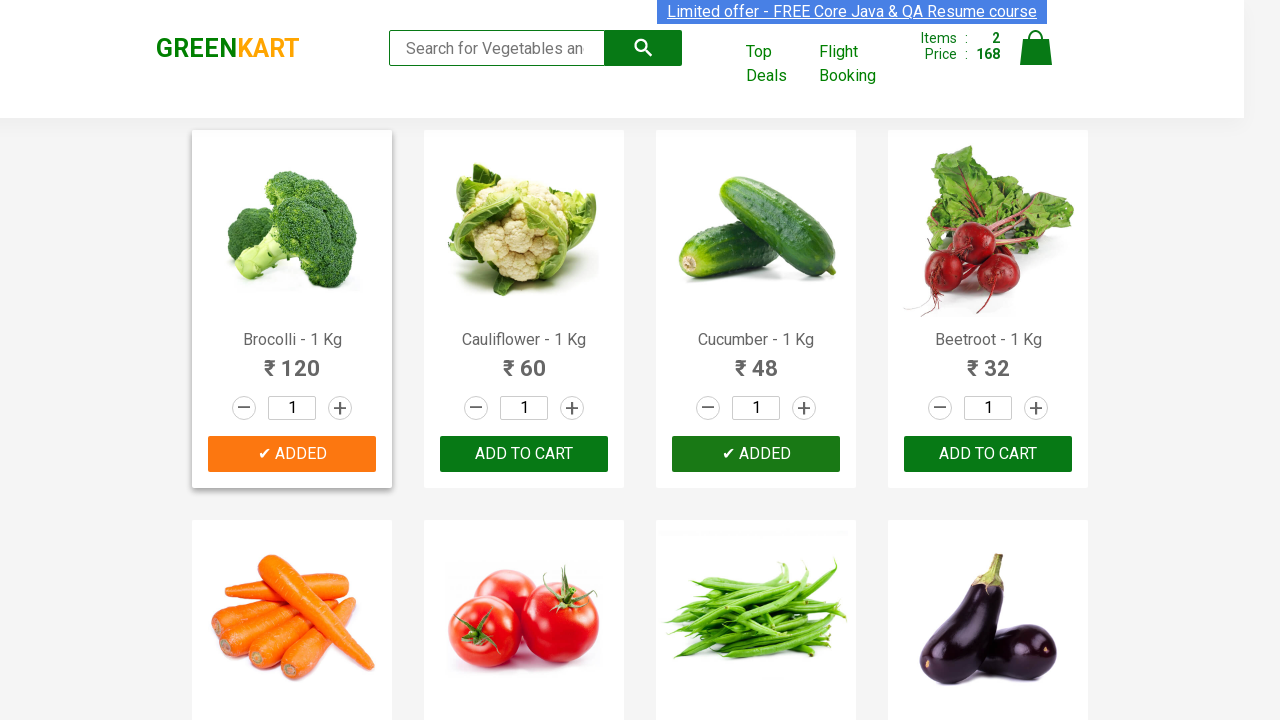

Added Beetroot to cart at (988, 454) on xpath=//div[@class='product-action']/button >> nth=3
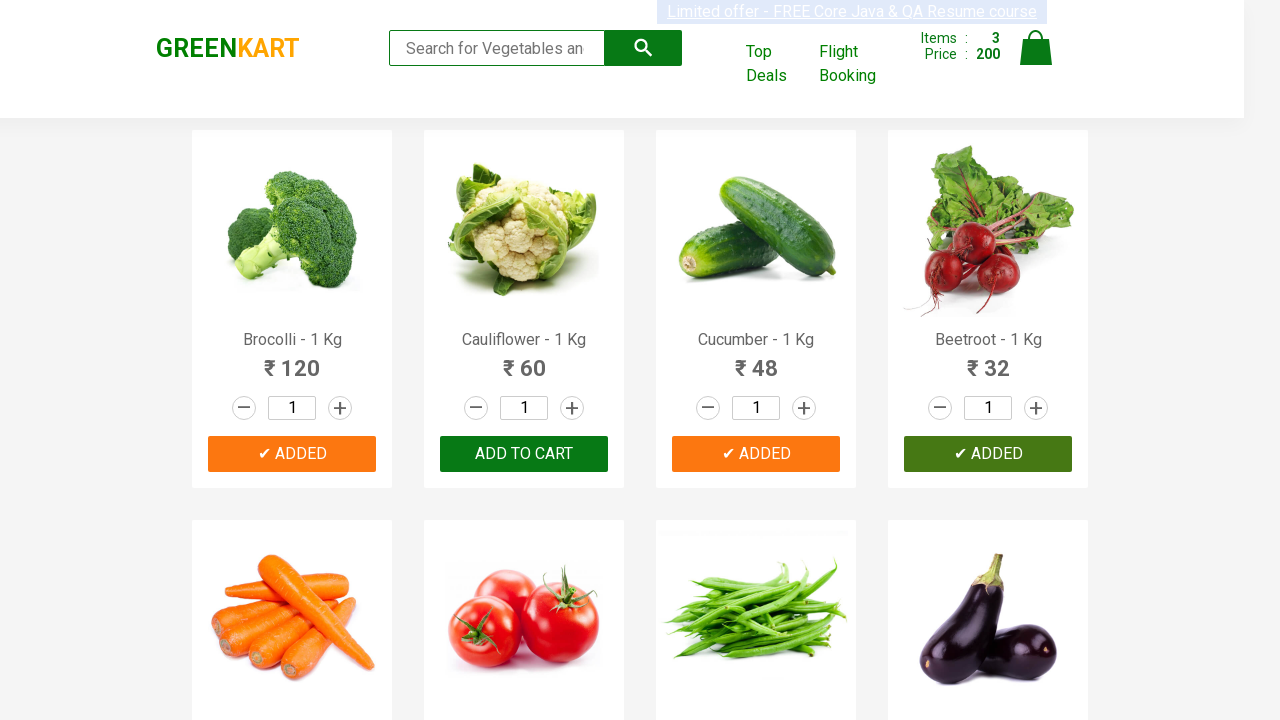

Clicked on cart icon to view shopping cart at (1036, 48) on img[alt='Cart']
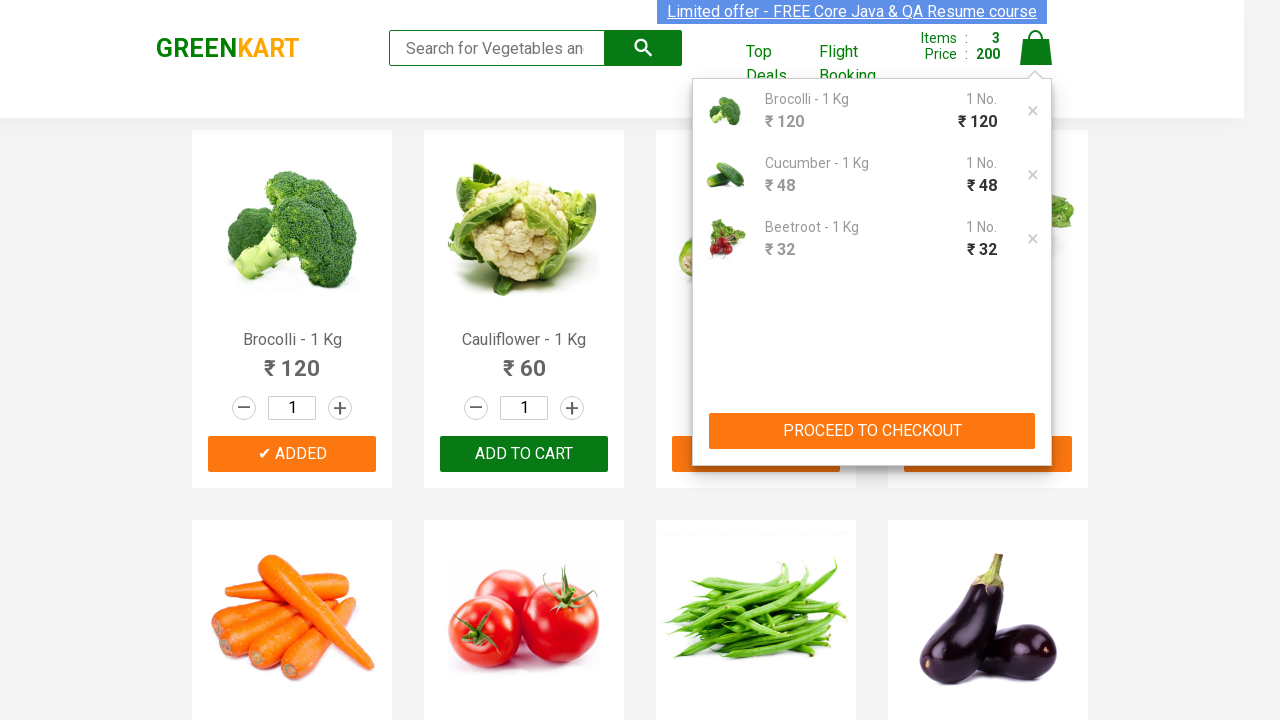

Clicked PROCEED TO CHECKOUT button at (872, 431) on xpath=//button[contains(text(),'PROCEED TO CHECKOUT')]
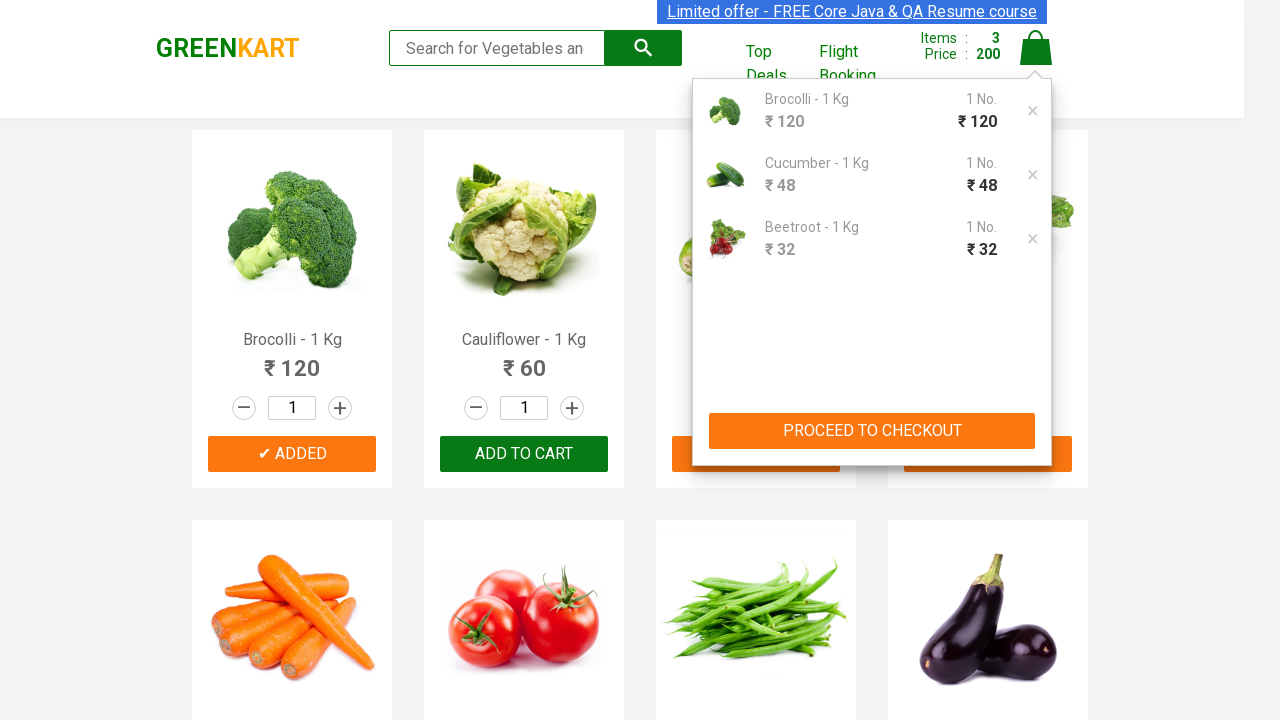

Promo code input field is now visible
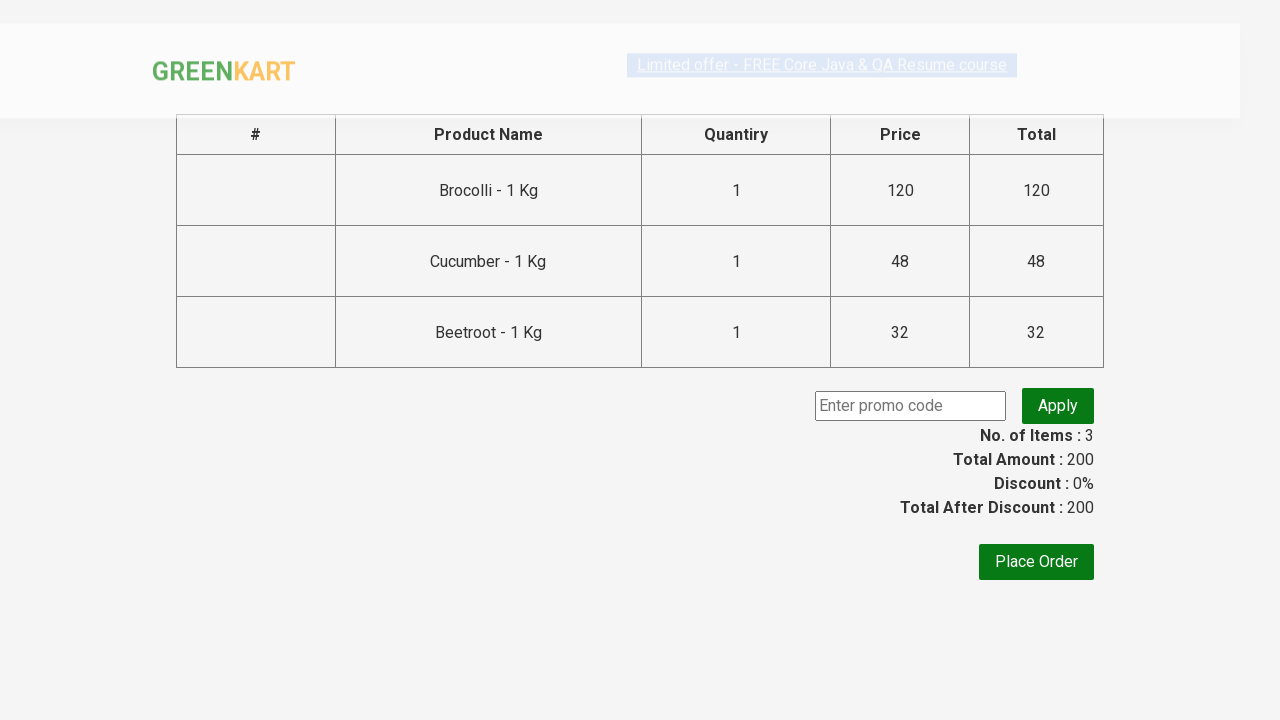

Entered promo code 'rahulshettyacademy' on input.promoCode
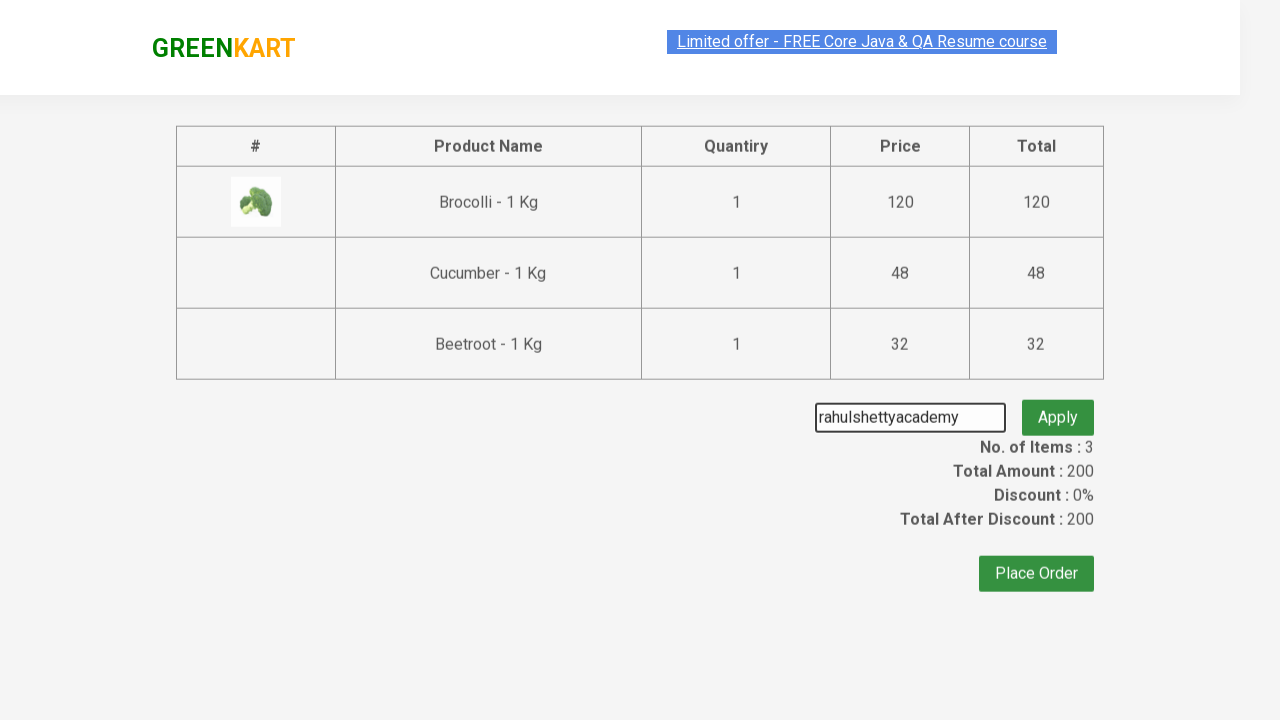

Clicked apply promo button at (1058, 406) on button.promoBtn
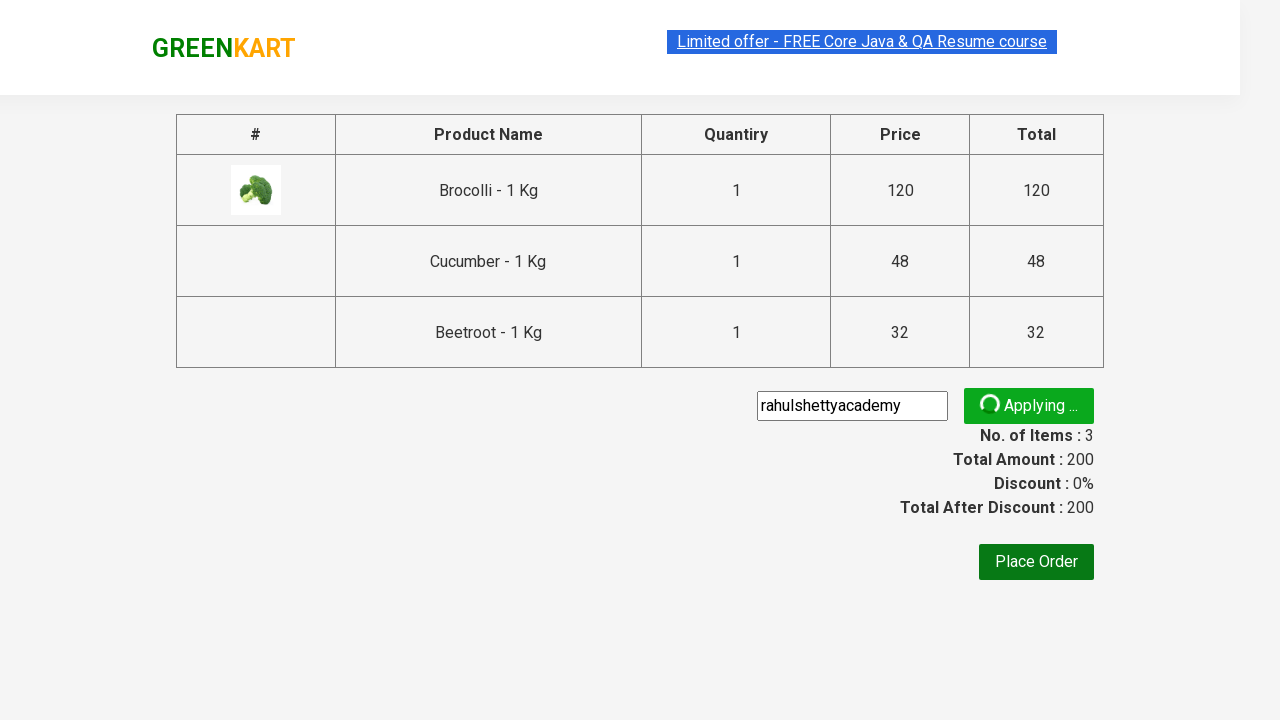

Promo code successfully applied - confirmation message displayed
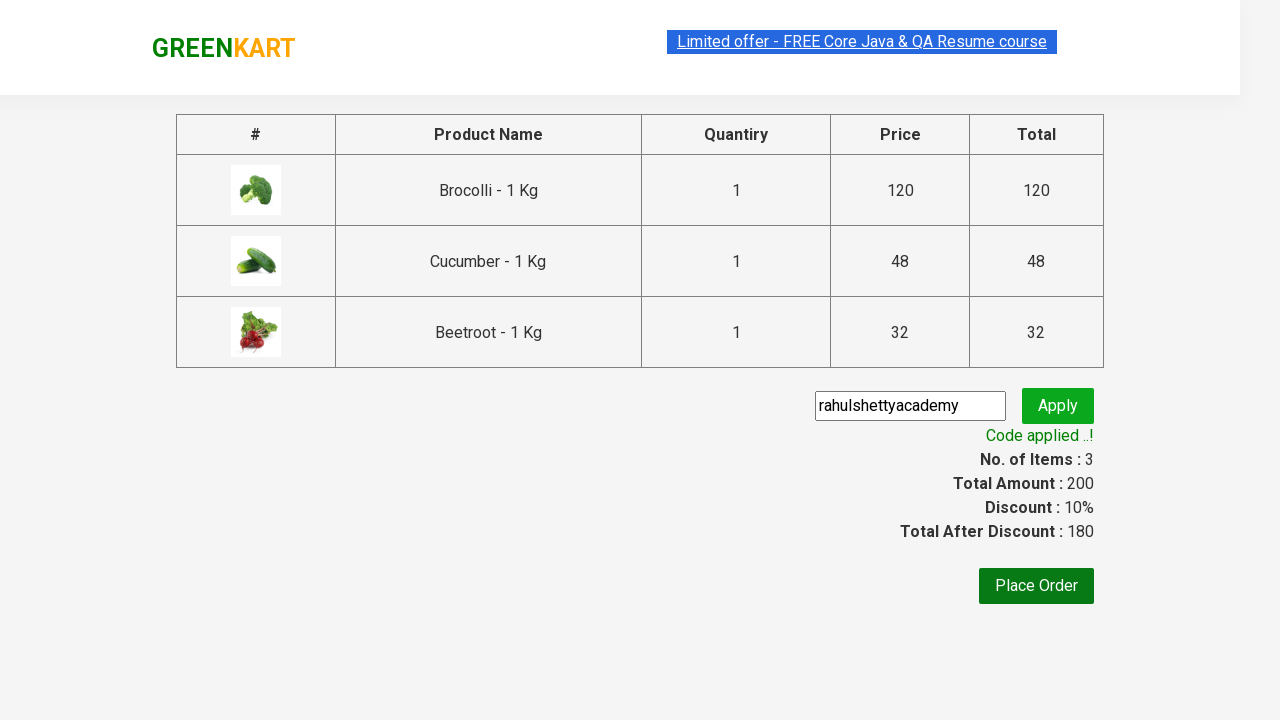

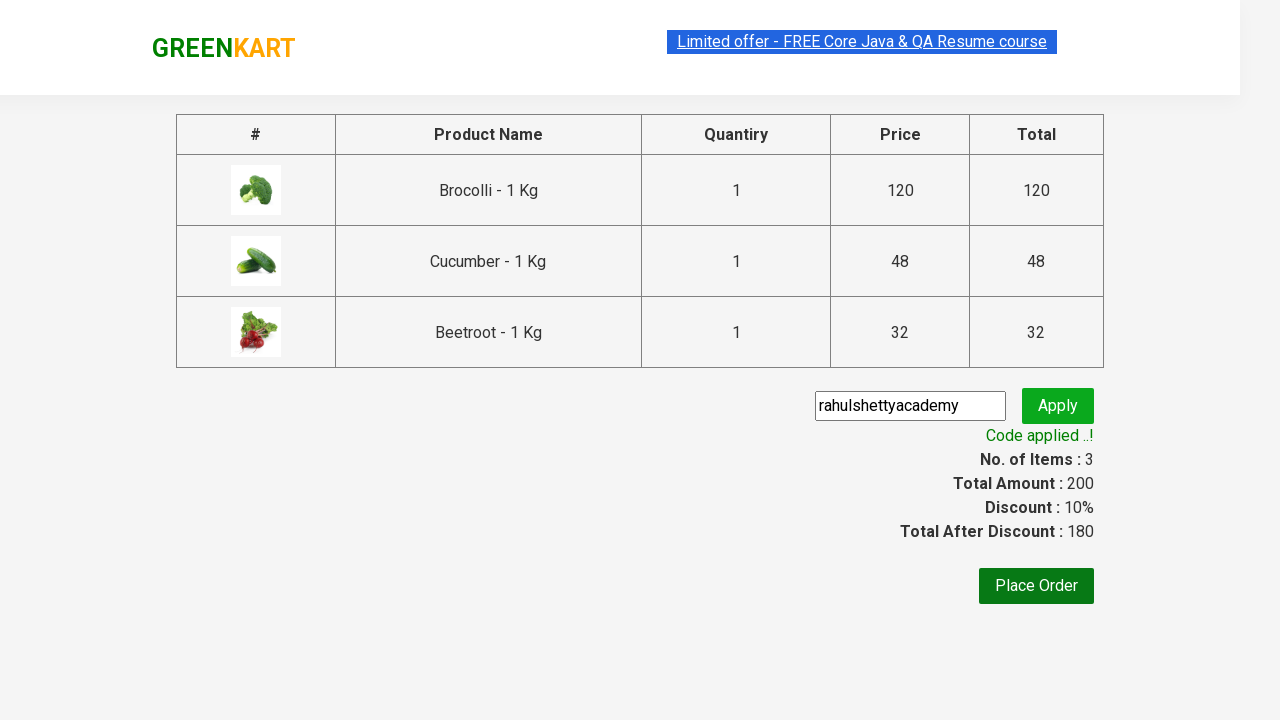